Tests email sending functionality by clicking the send email button and verifying the success message

Starting URL: https://paulocoliveira.github.io/mypages/waits/index.html

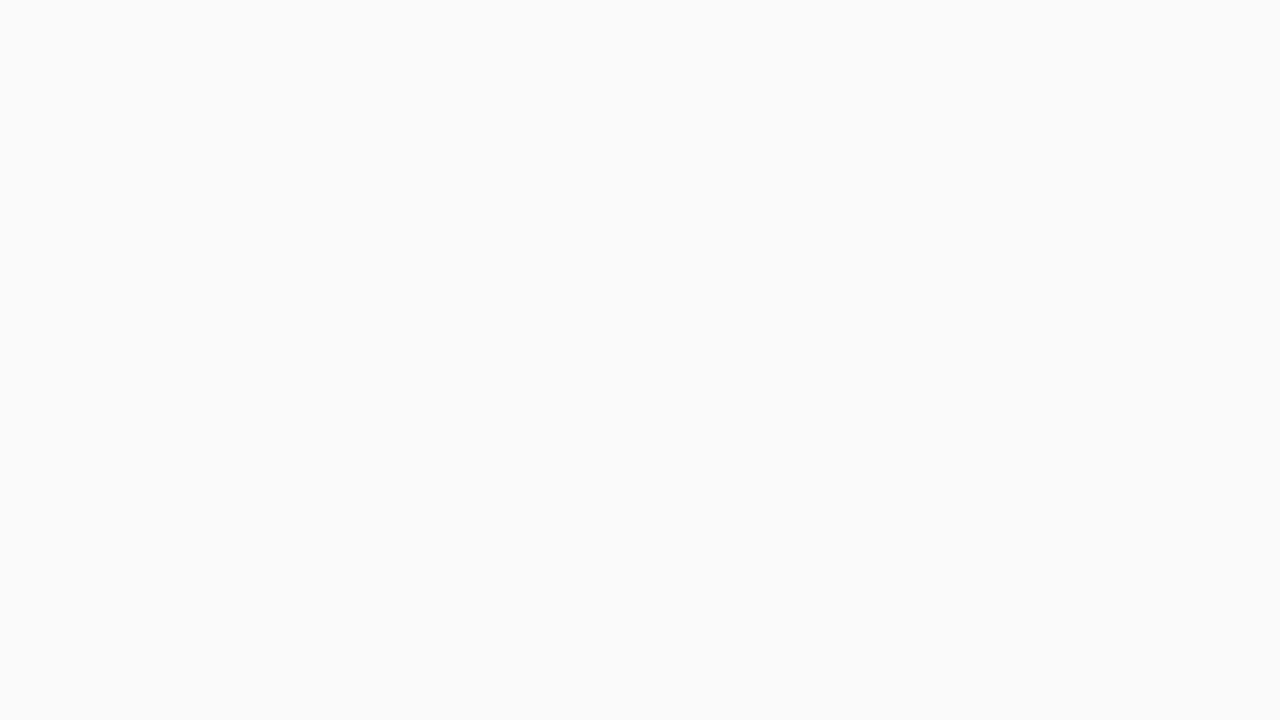

Navigated to email sending test page
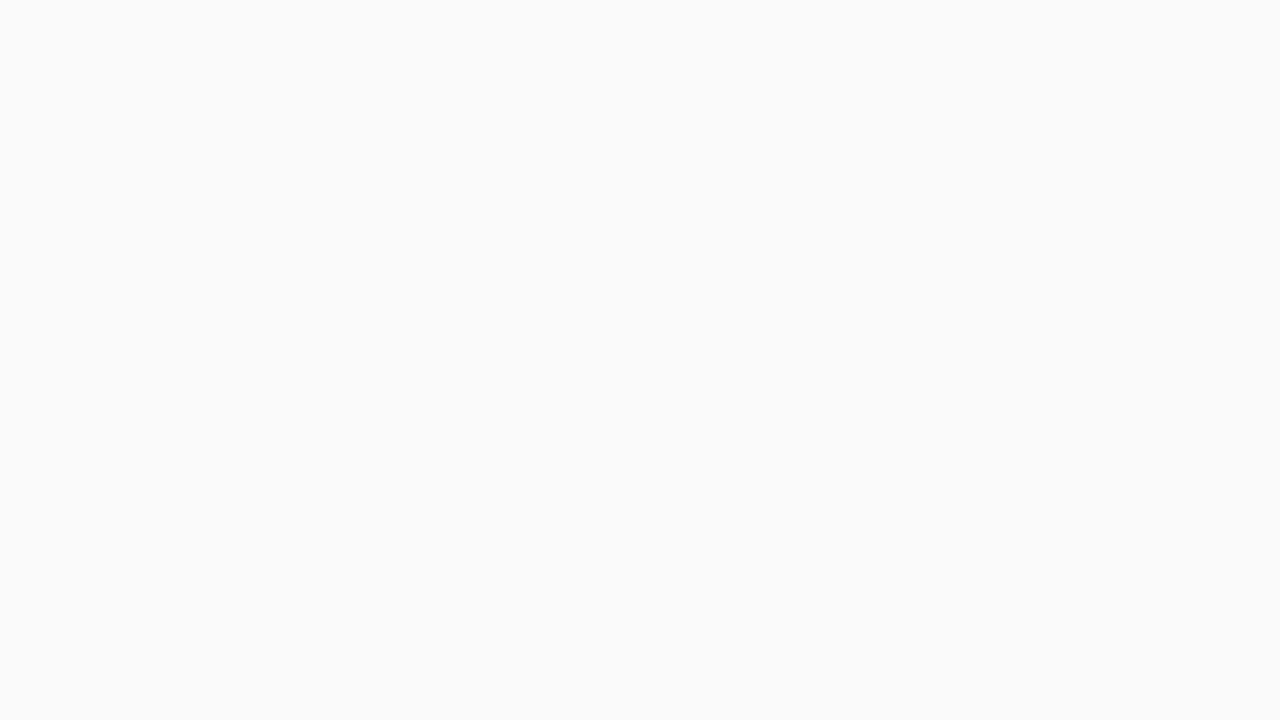

Send email button became visible
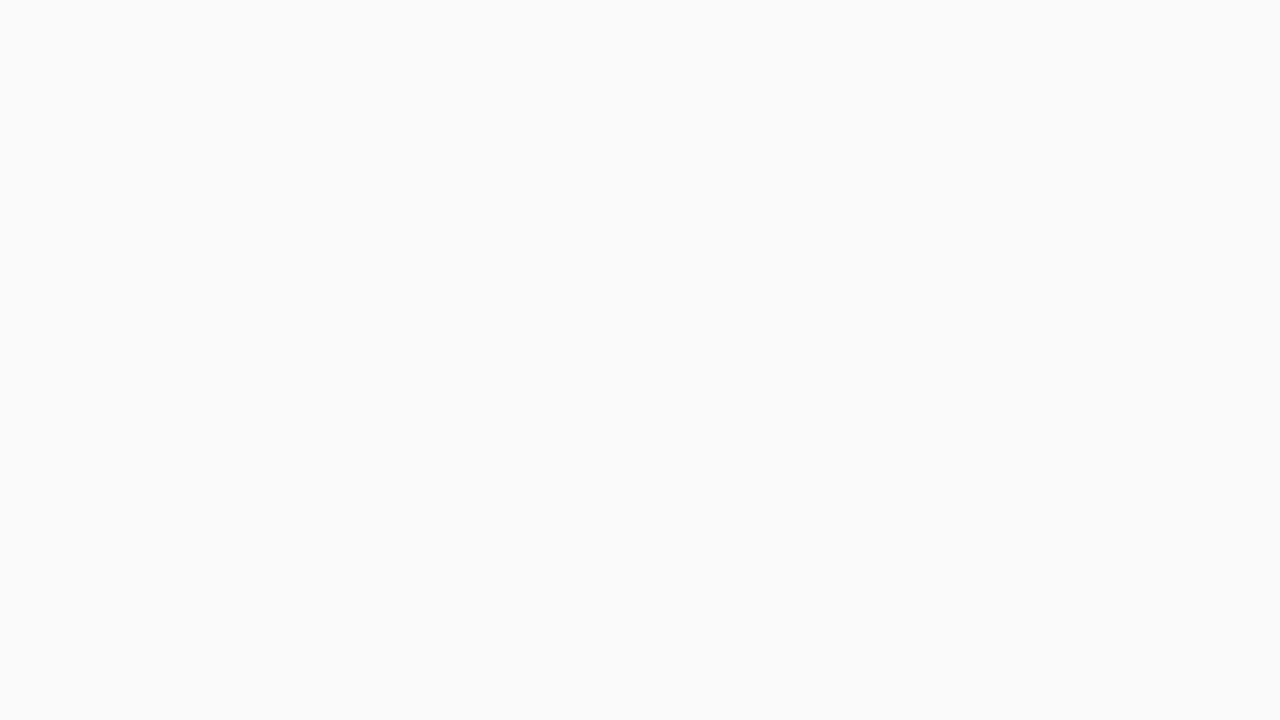

Clicked the send email button at (417, 383) on xpath=//button[contains(text(), 'Enviar Email')]
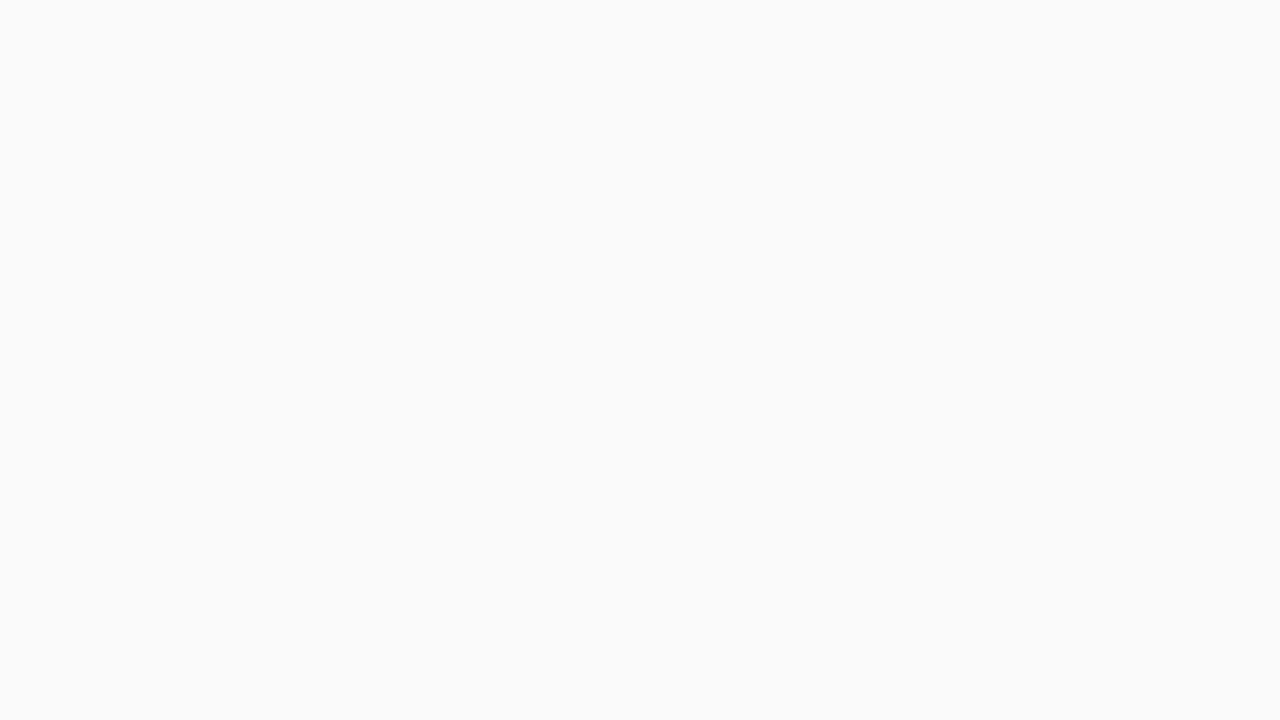

Email success message appeared
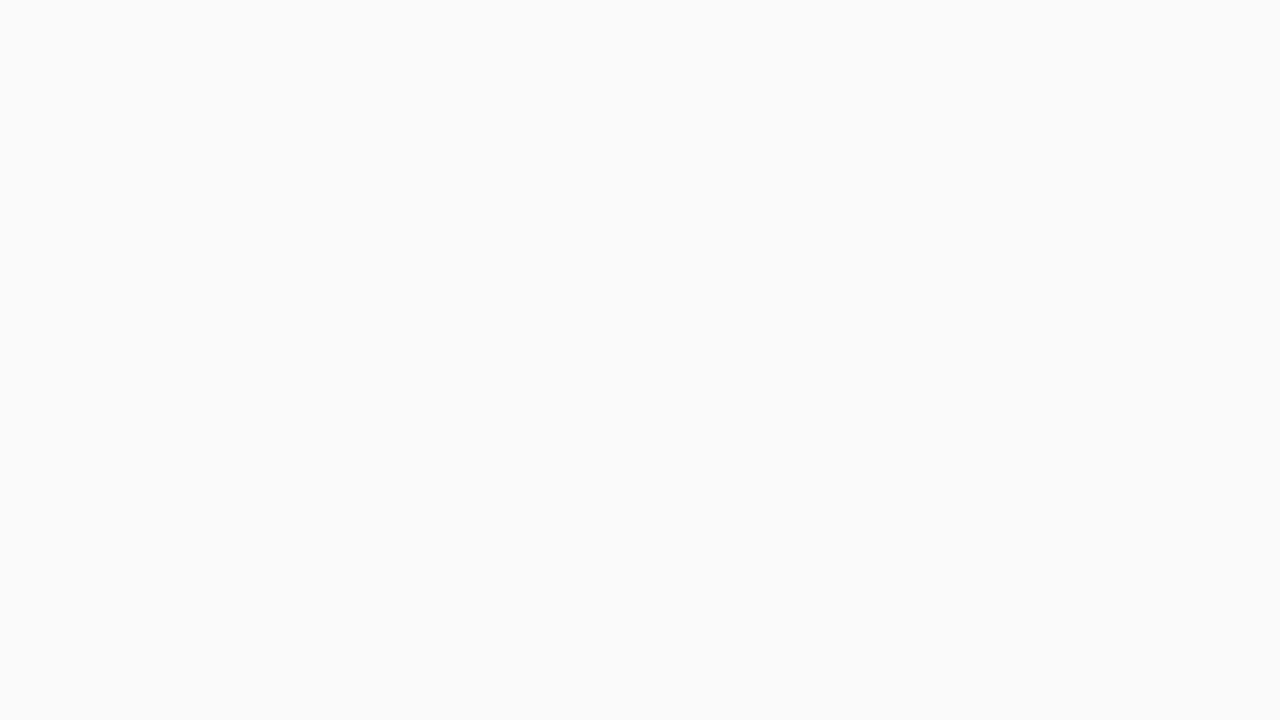

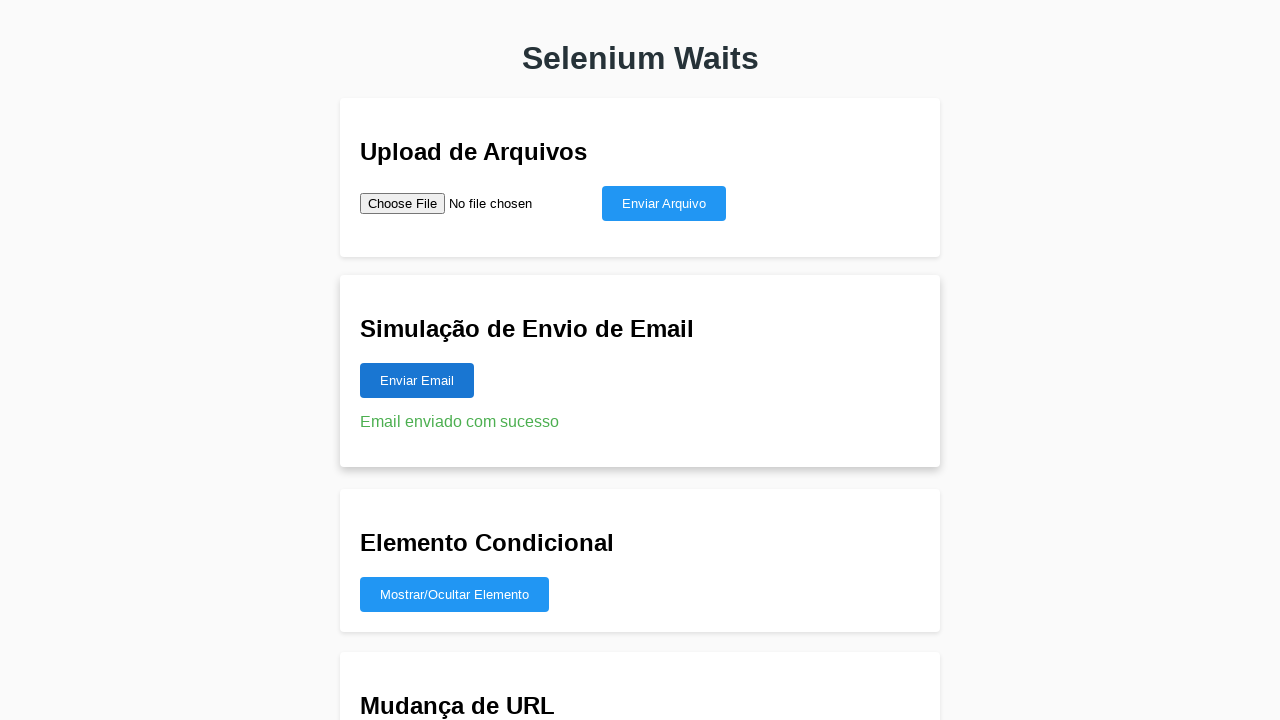